Tests adding a single character todo item in the Mithril implementation of TodoMVC

Starting URL: https://todomvc.com

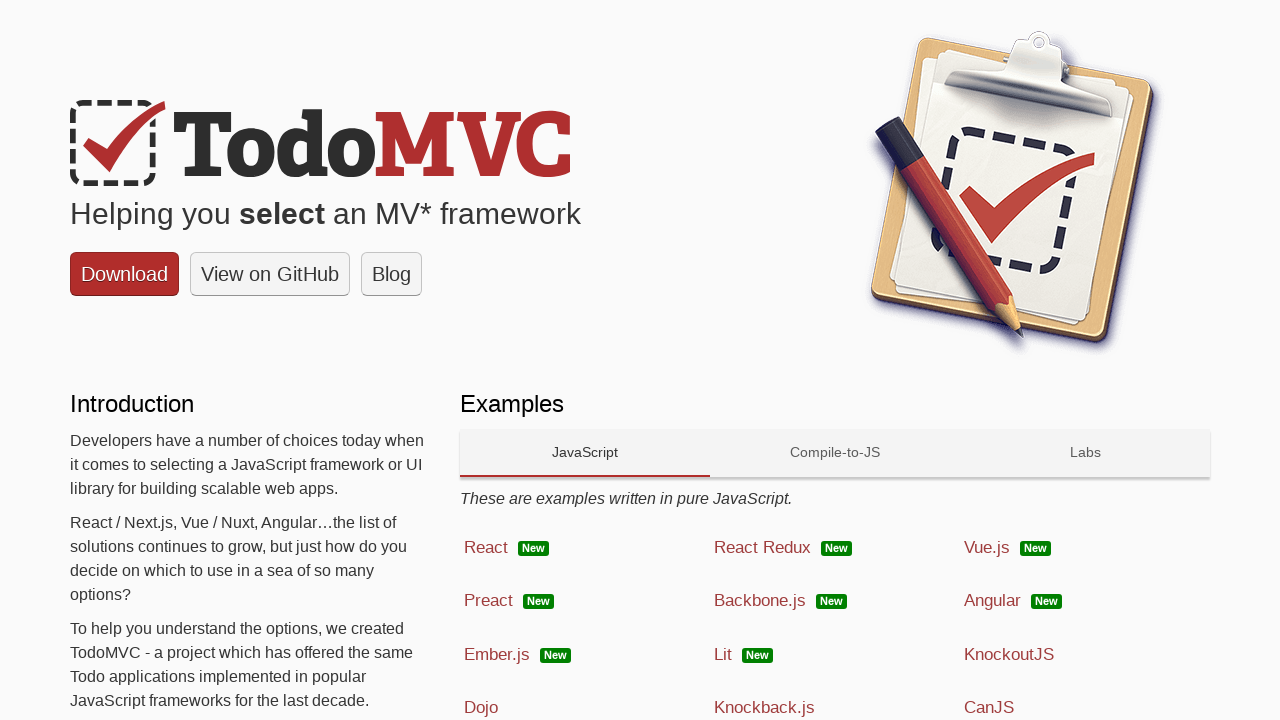

Clicked on Mithril framework link at (835, 361) on a:has-text('Mithril')
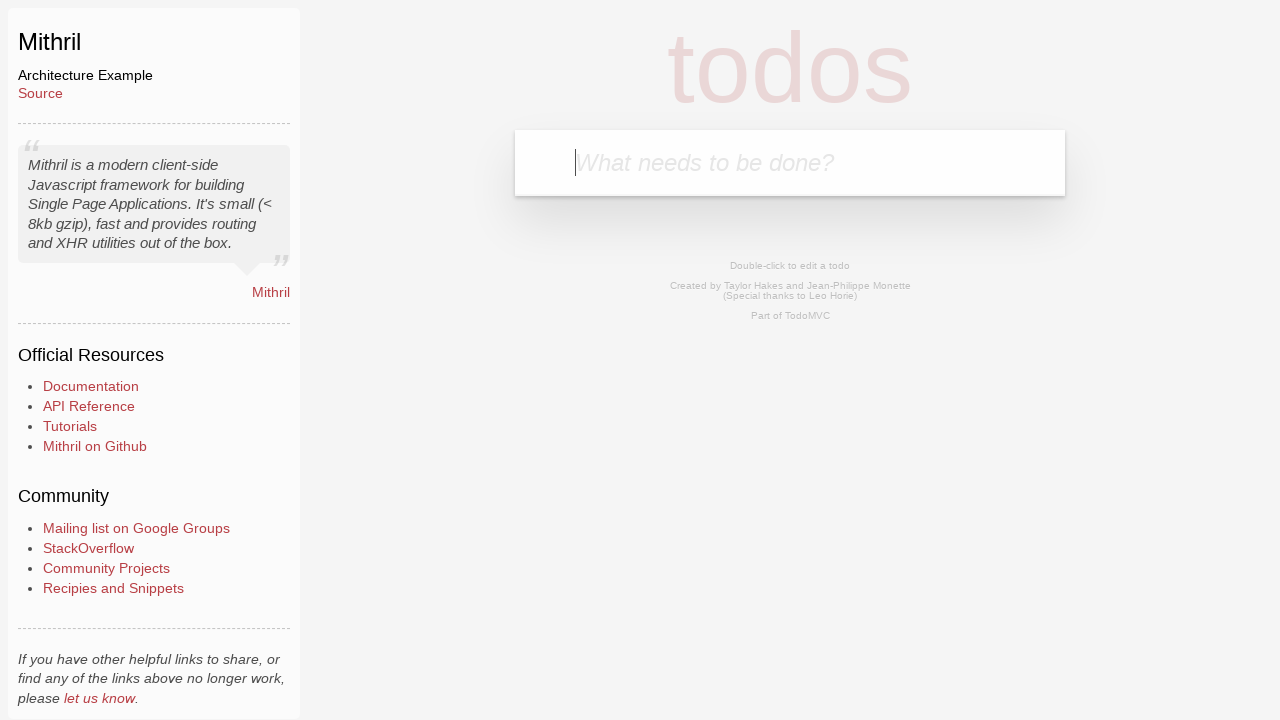

Todo input field loaded
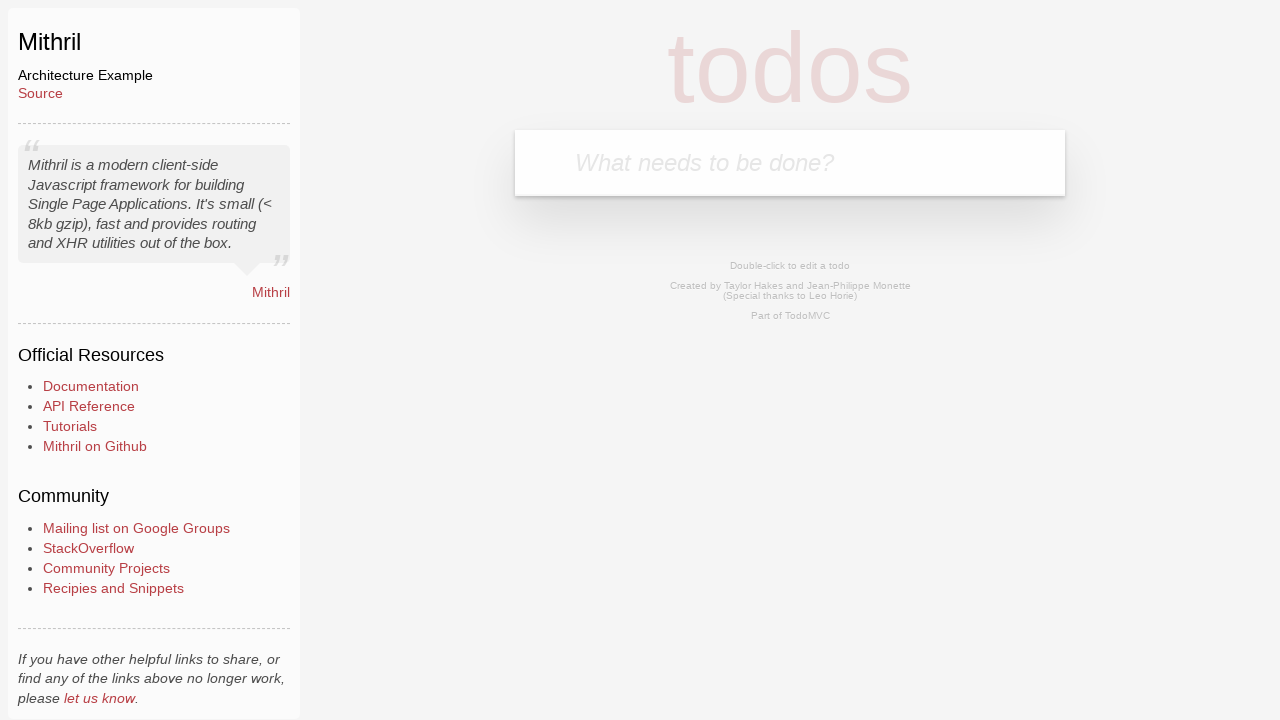

Filled todo input field with single character 'a' on .new-todo
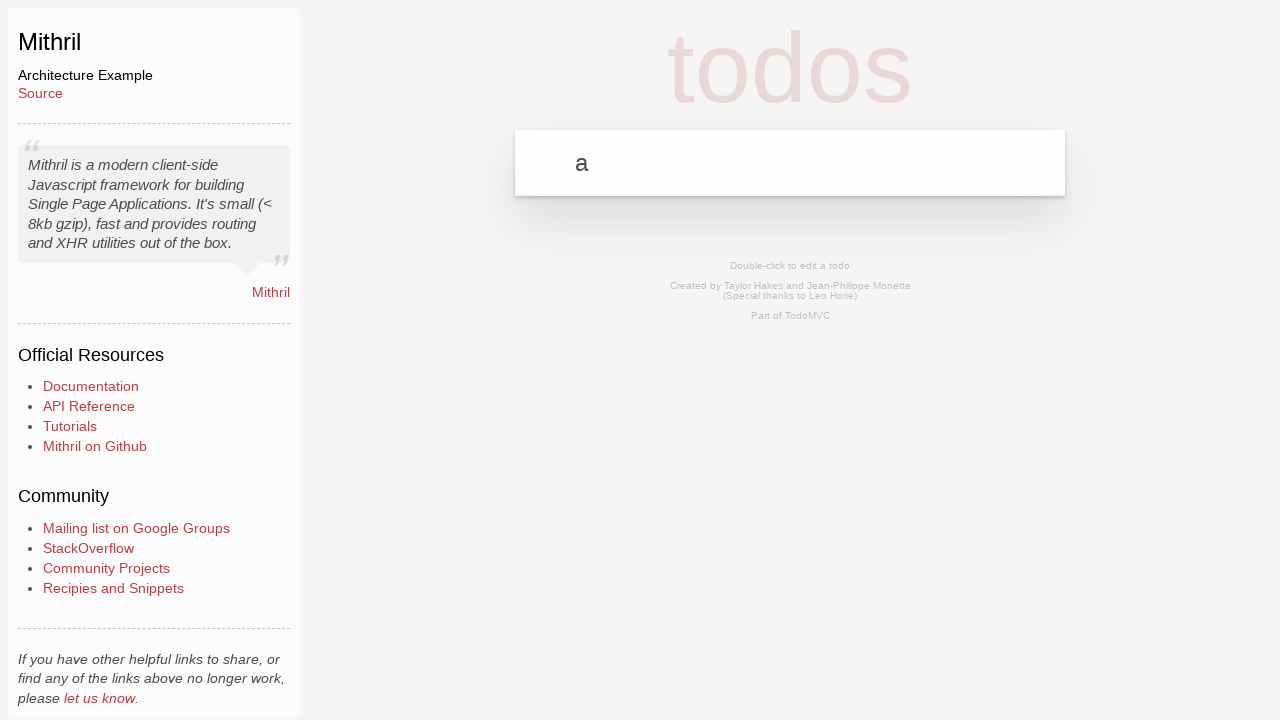

Pressed Enter to submit the todo item on .new-todo
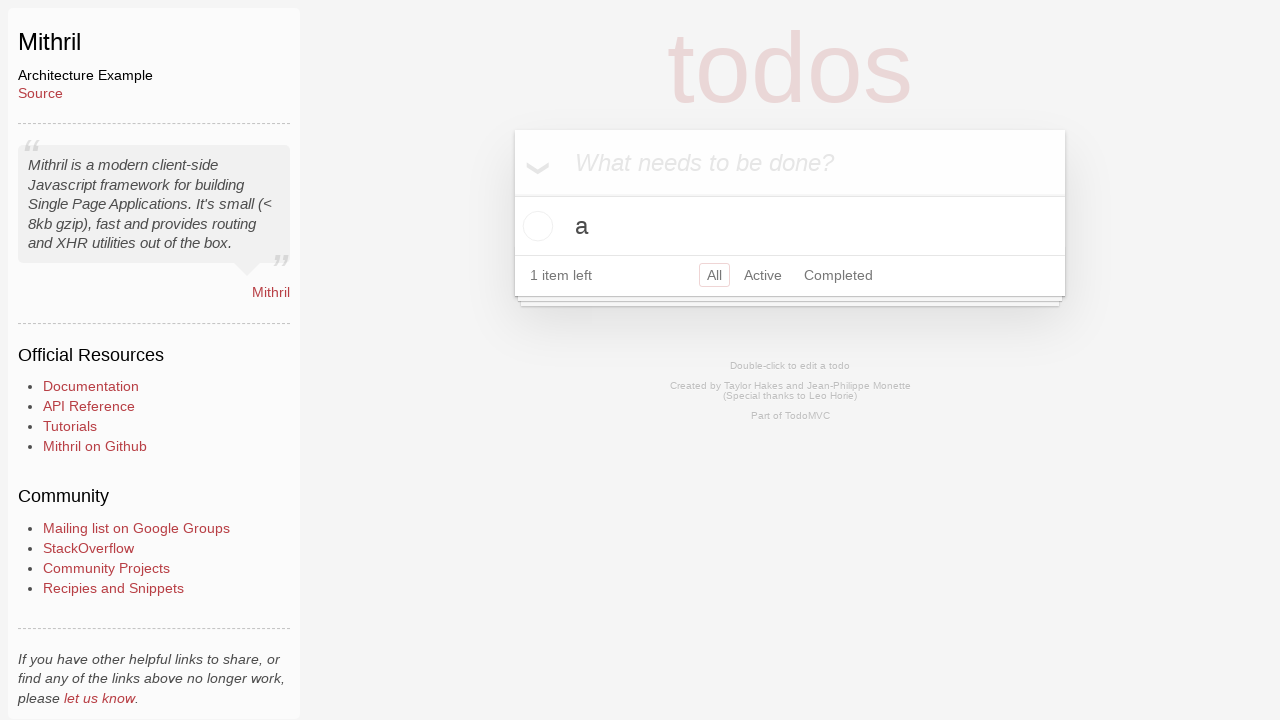

Todo item appeared in the list
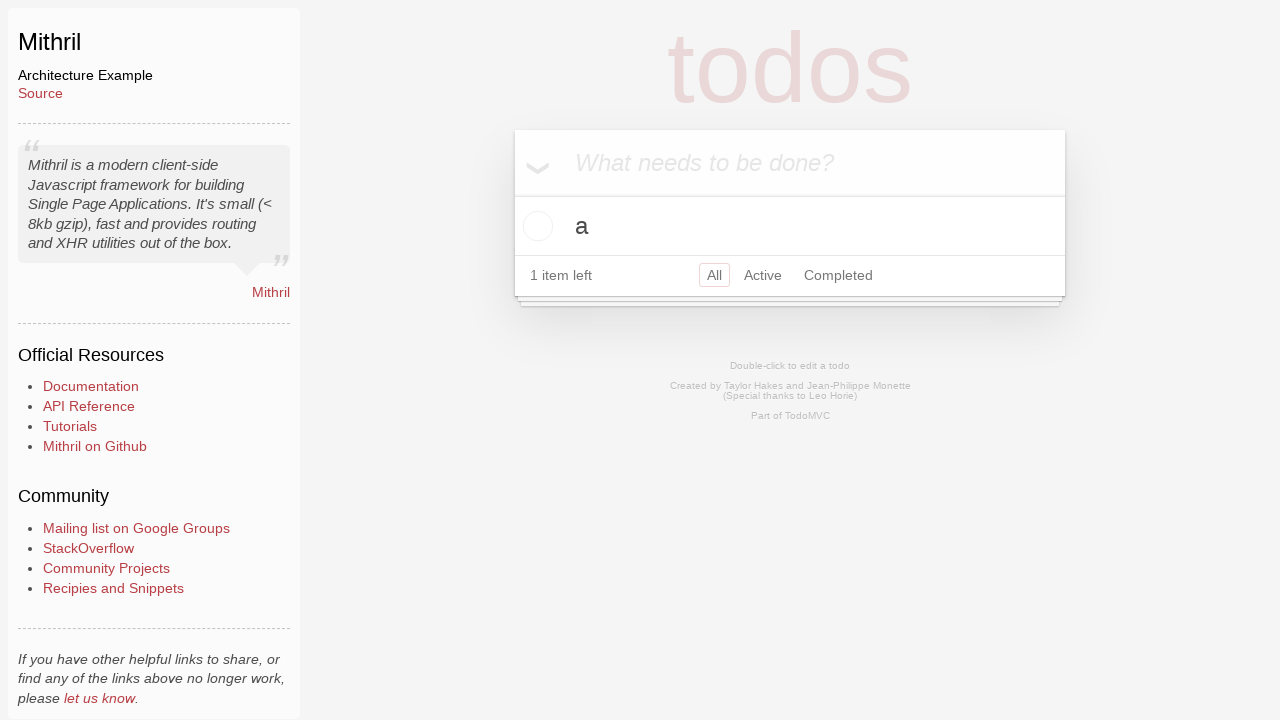

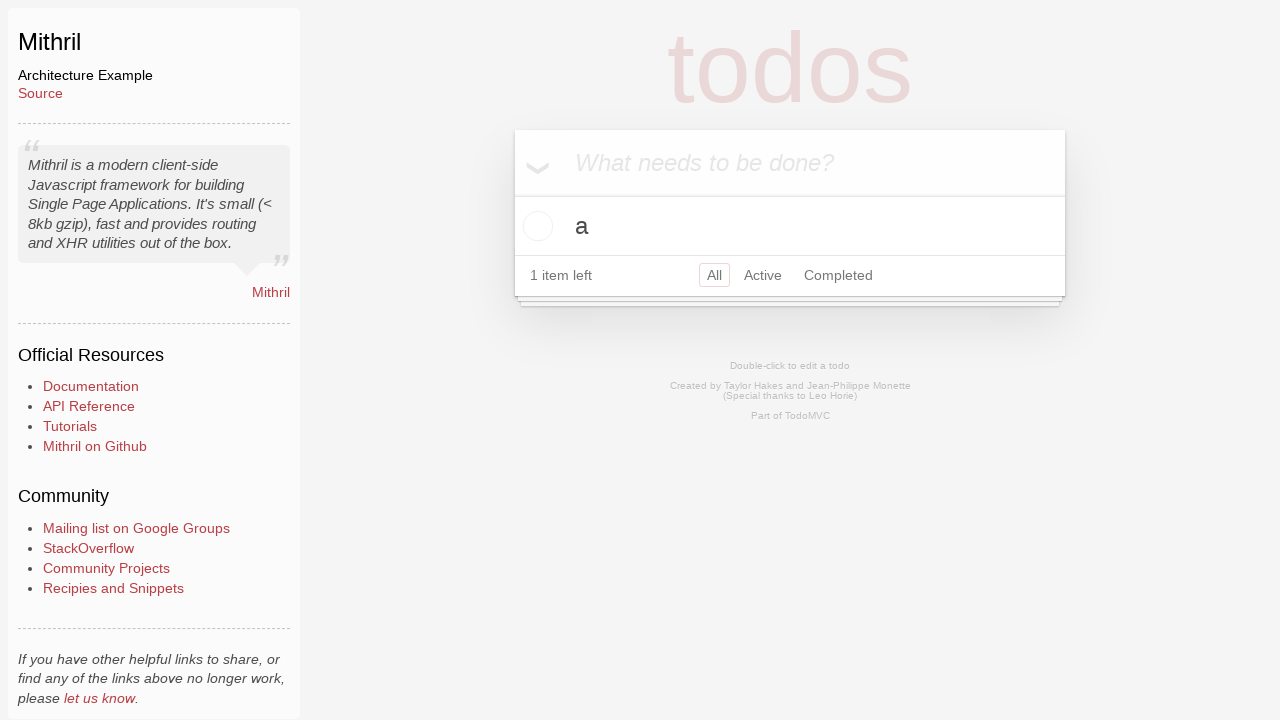